Tests addition functionality on the scientific calculator by entering 234234 + 345345 and verifying the calculation displays correctly.

Starting URL: https://www.calculator.net

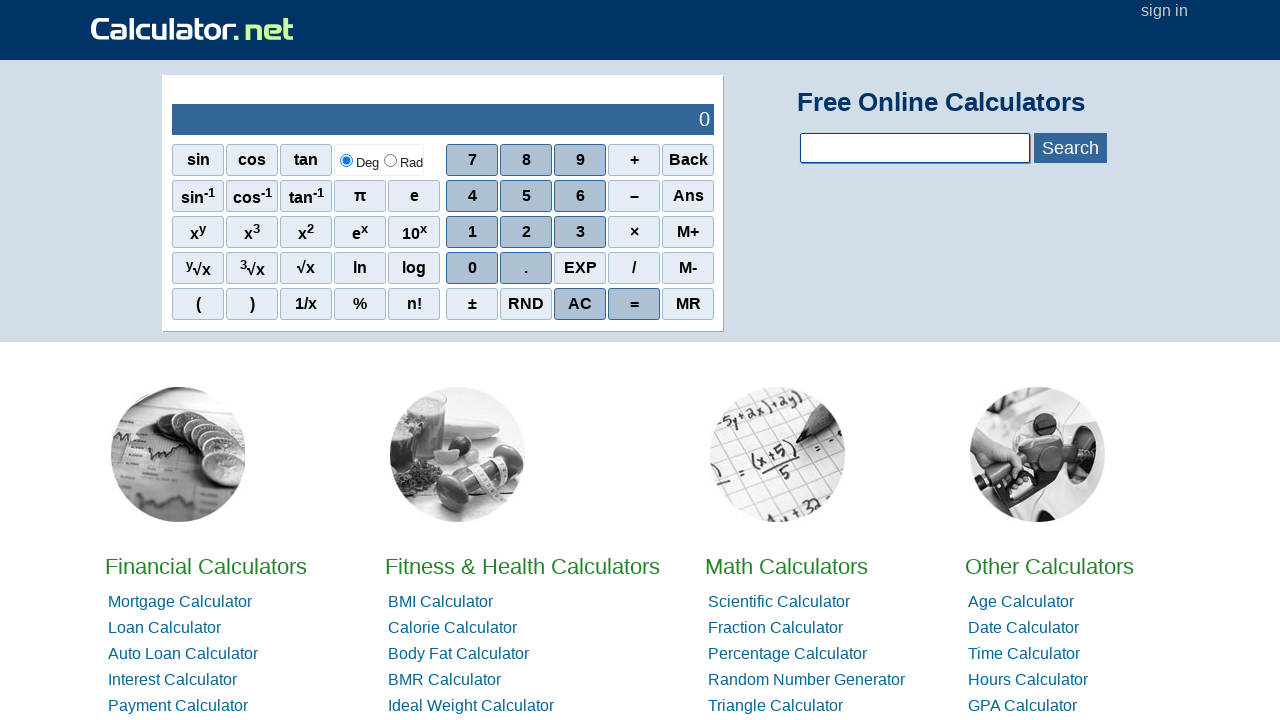

Clicked subtraction button to access scientific calculator area at (634, 196) on xpath=//*[@id='sciout']/tbody/tr[2]/td[2]/div/div[2]/span[4]
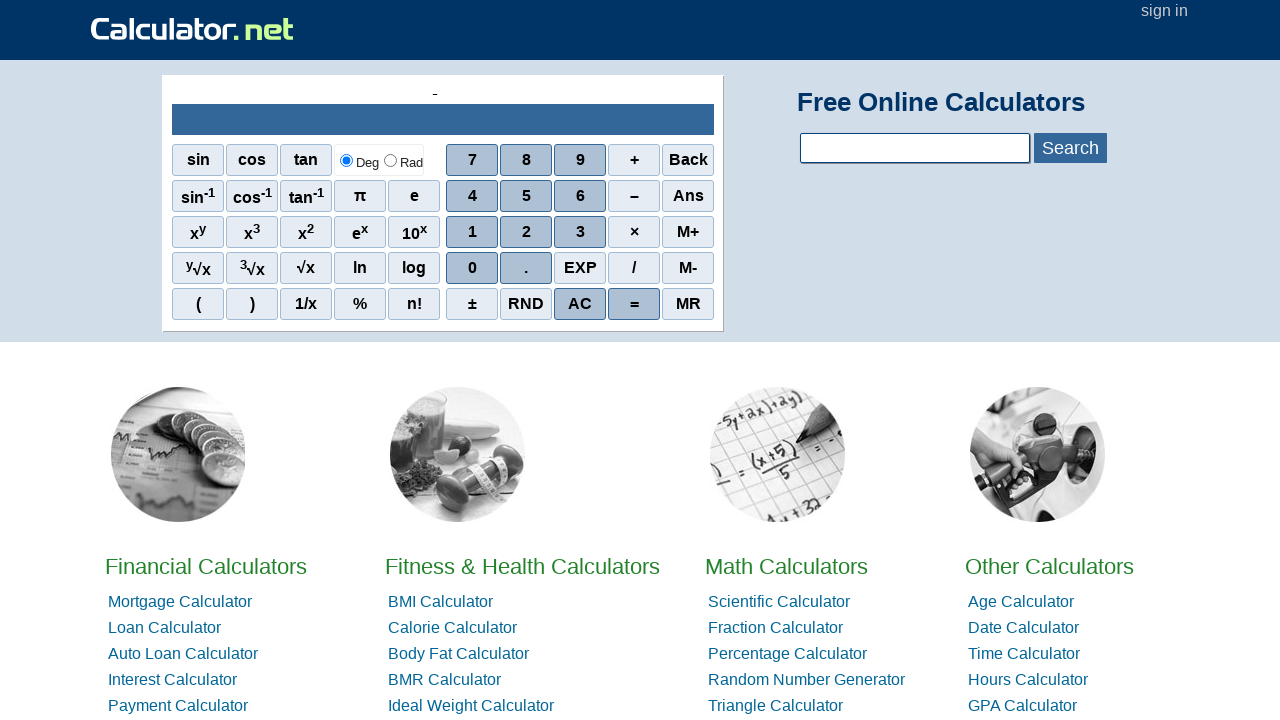

Clicked digit 2 at (526, 232) on xpath=//span[@onclick='r(2)']
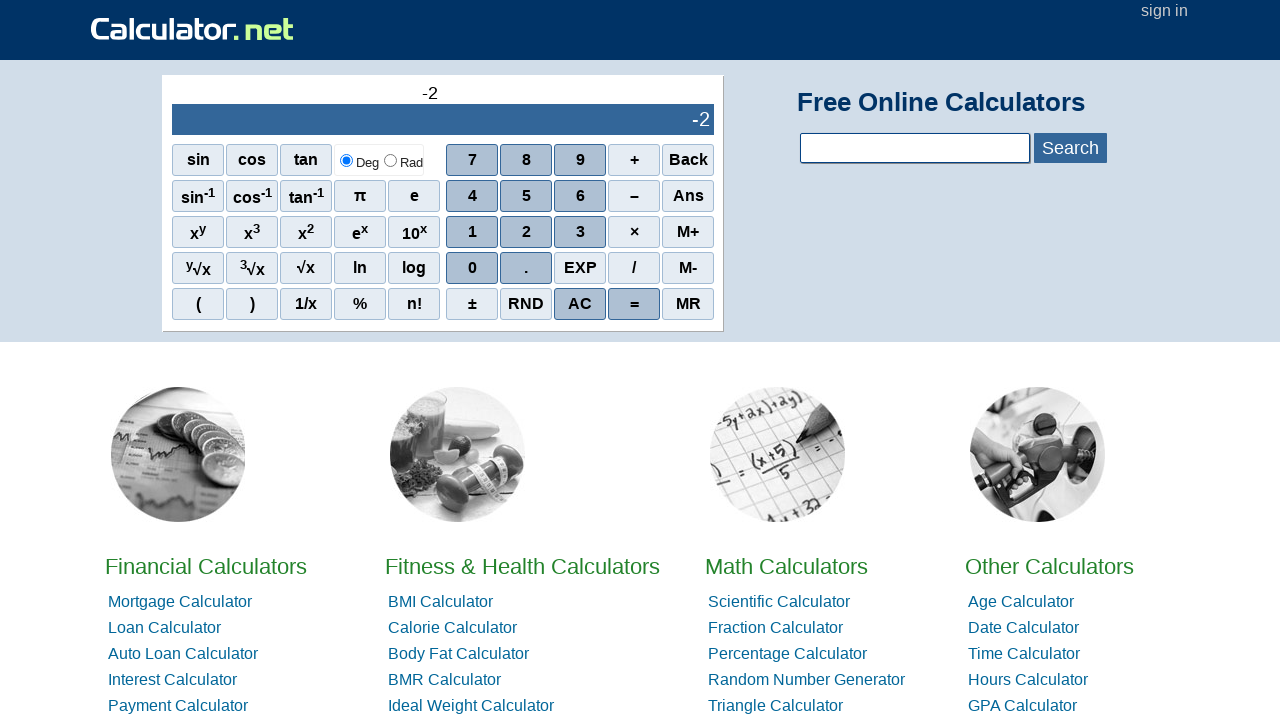

Clicked digit 3 at (580, 232) on xpath=//span[@onclick='r(3)']
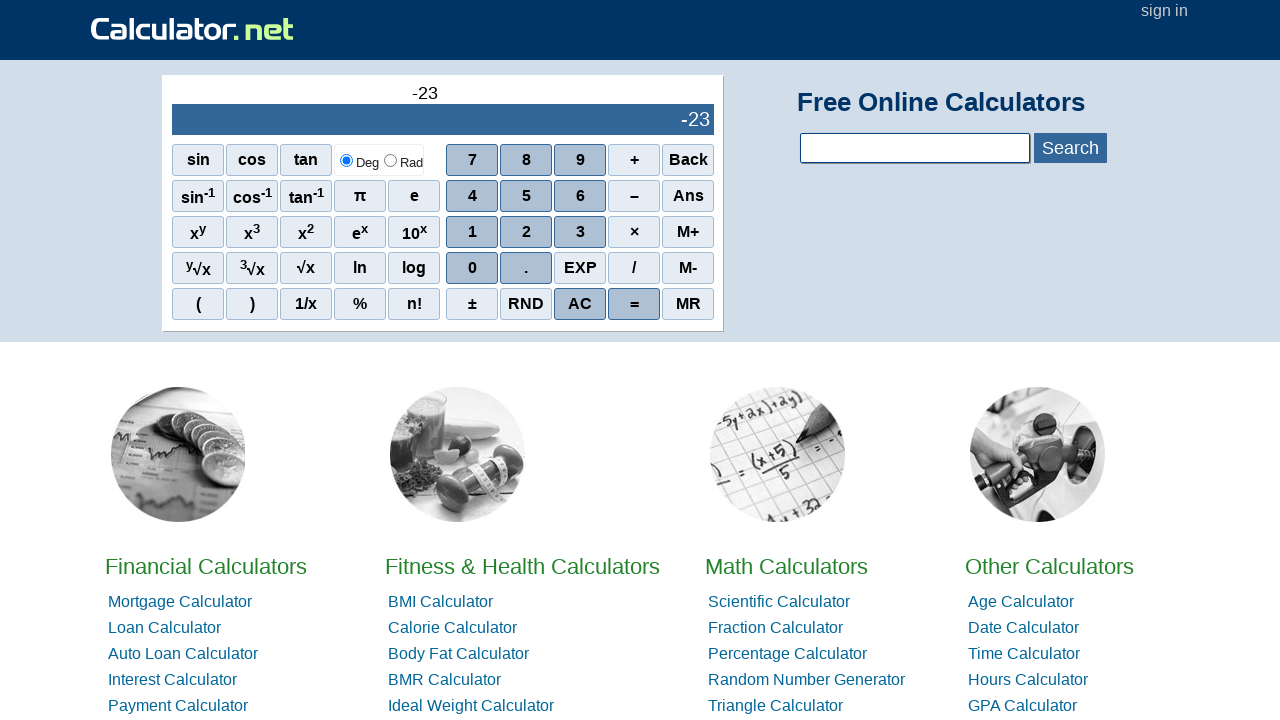

Clicked digit 4 at (472, 196) on xpath=//span[@onclick='r(4)']
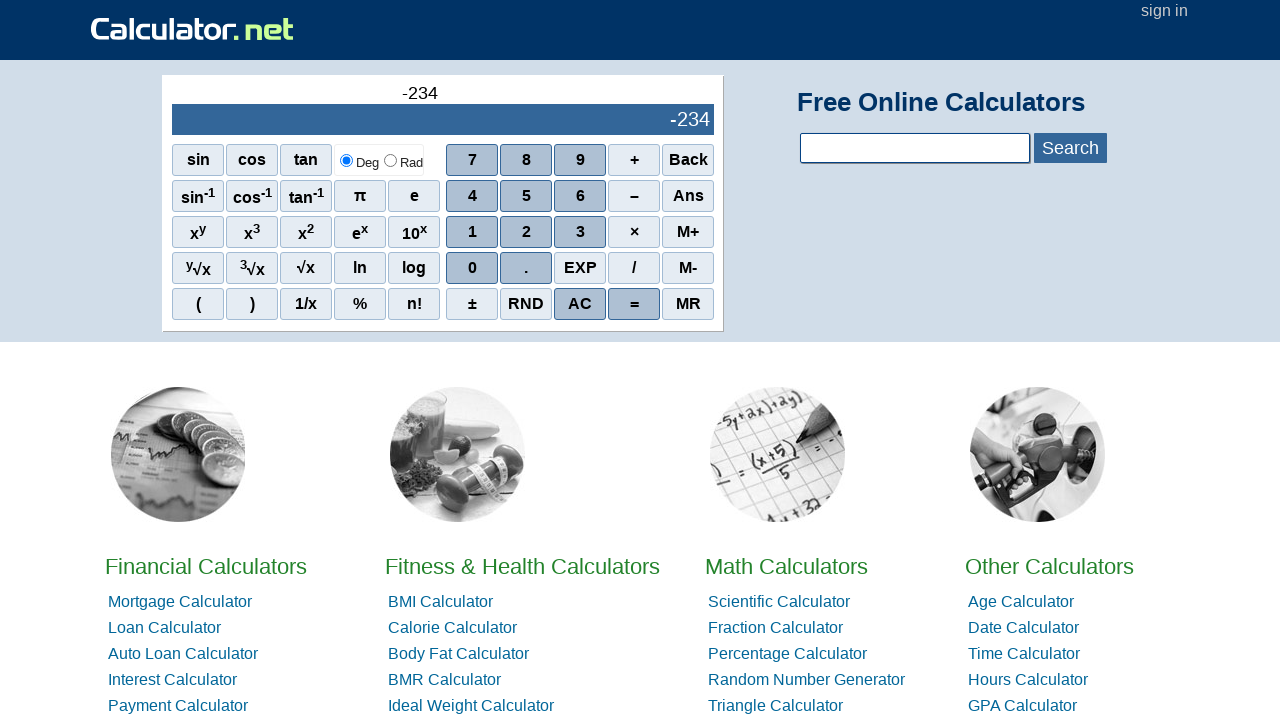

Clicked digit 2 at (526, 232) on xpath=//span[@onclick='r(2)']
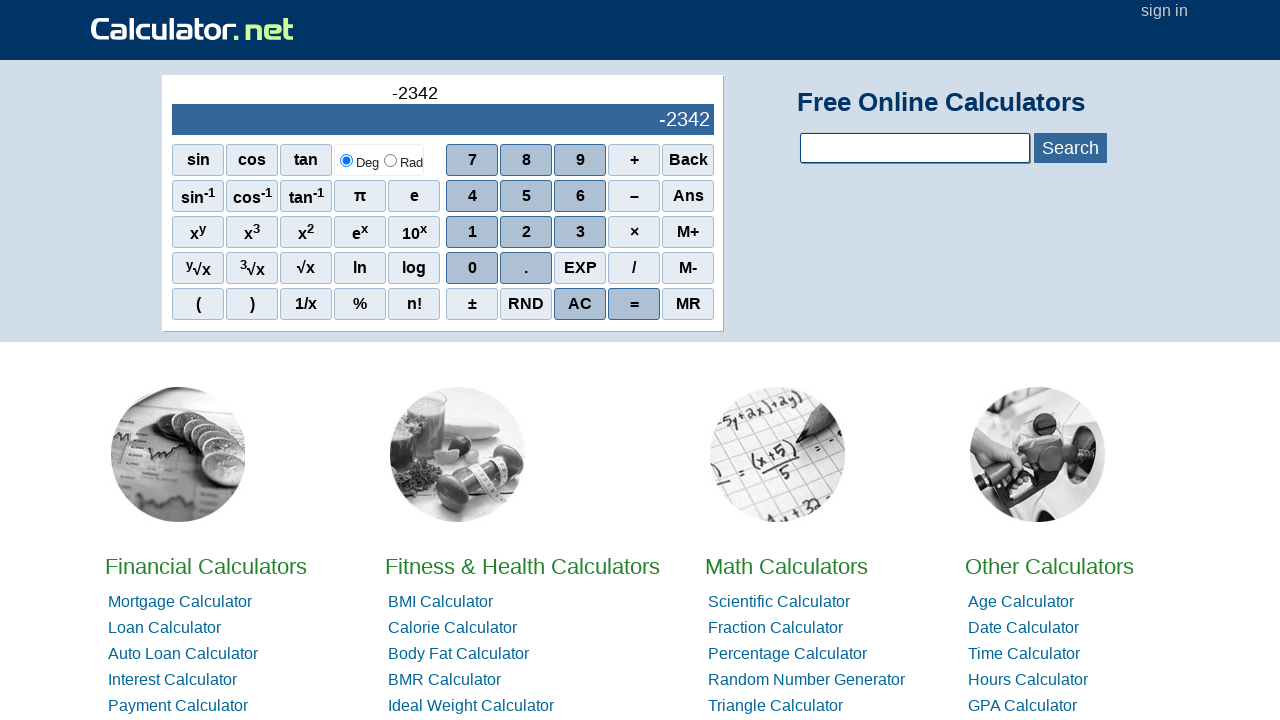

Clicked digit 3 at (580, 232) on xpath=//span[@onclick='r(3)']
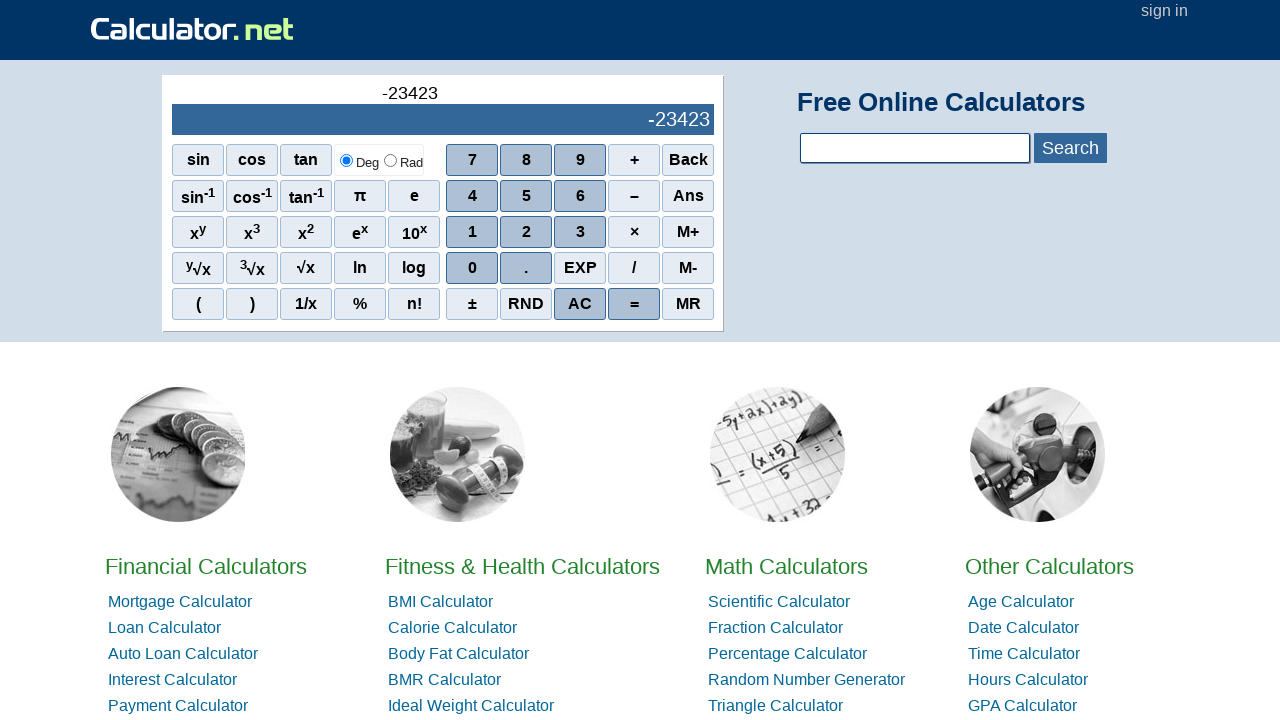

Entered first number 234234 at (472, 196) on xpath=//span[@onclick='r(4)']
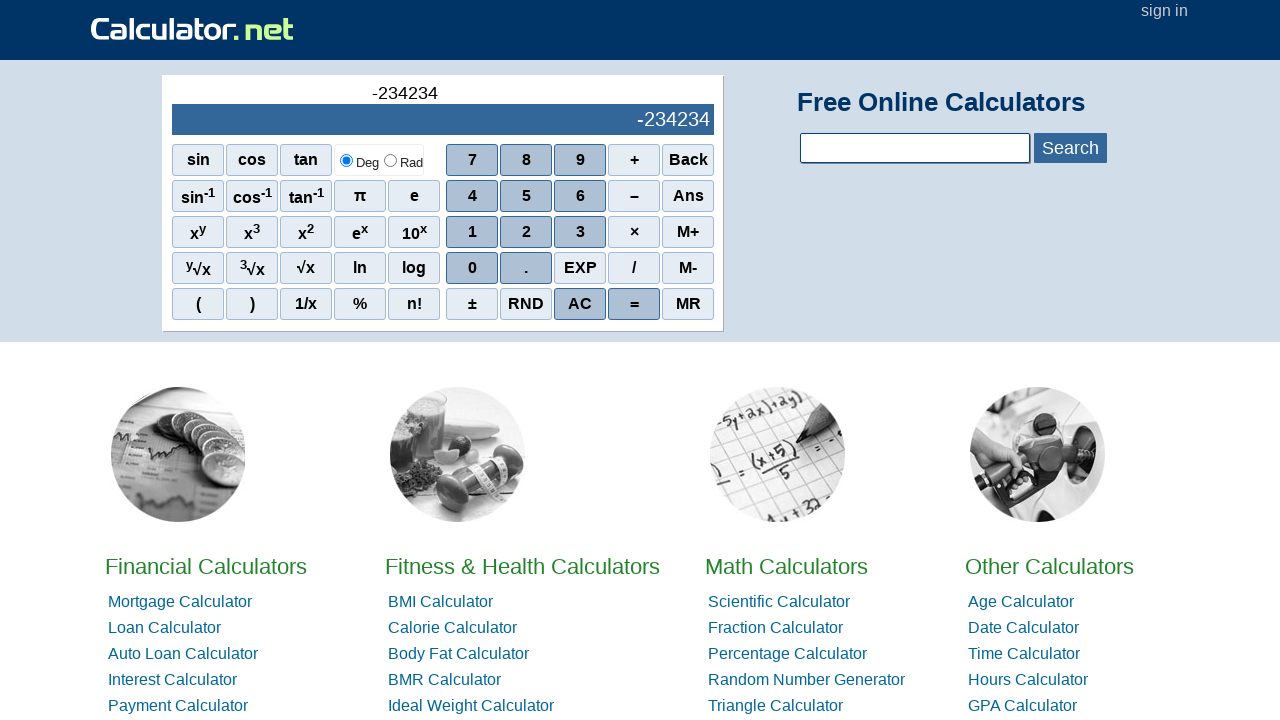

Clicked plus operator at (634, 160) on xpath=//*[@id='sciout']/tbody/tr[2]/td[2]/div/div[1]/span[4]
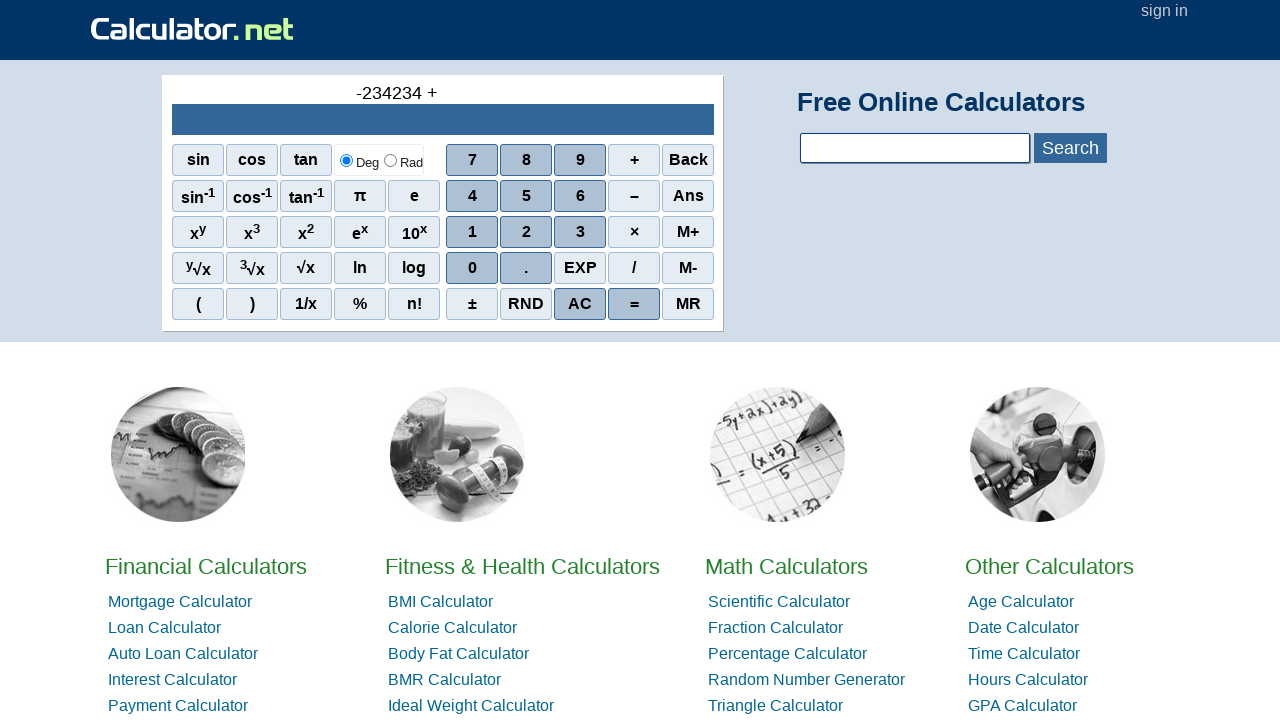

Clicked digit 3 at (580, 232) on xpath=//span[@onclick='r(3)']
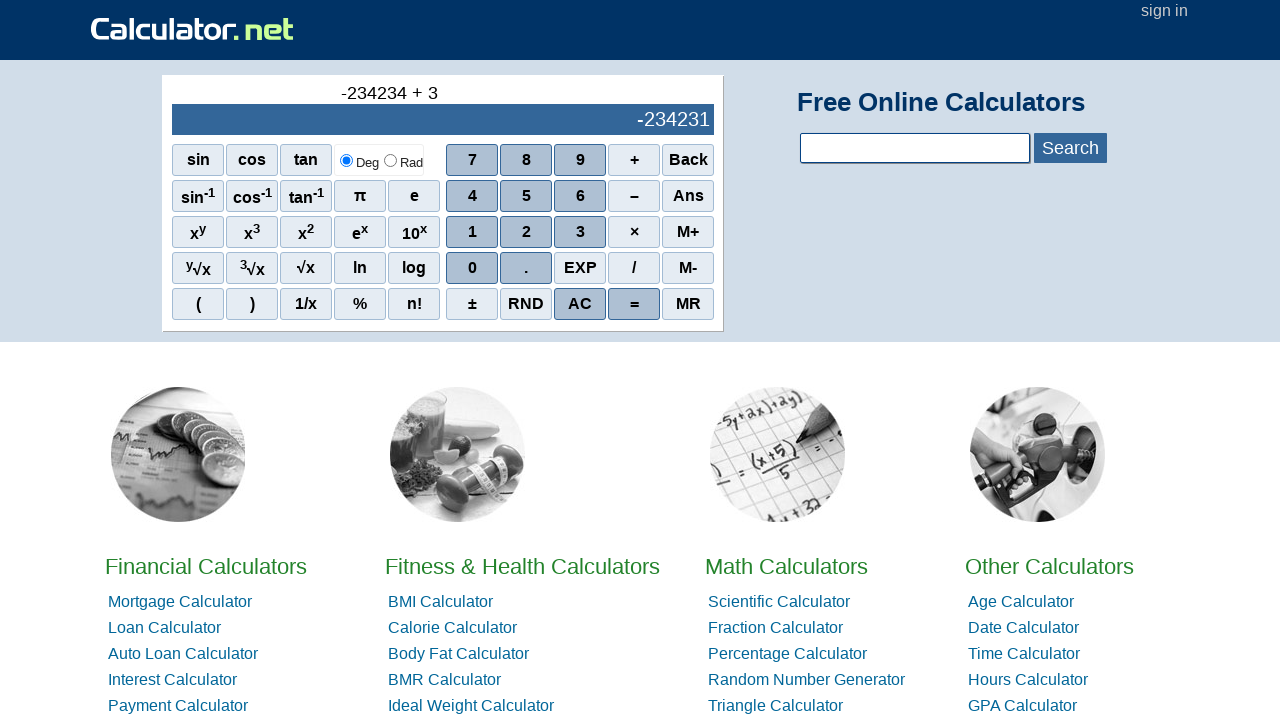

Clicked digit 4 at (472, 196) on xpath=//span[@onclick='r(4)']
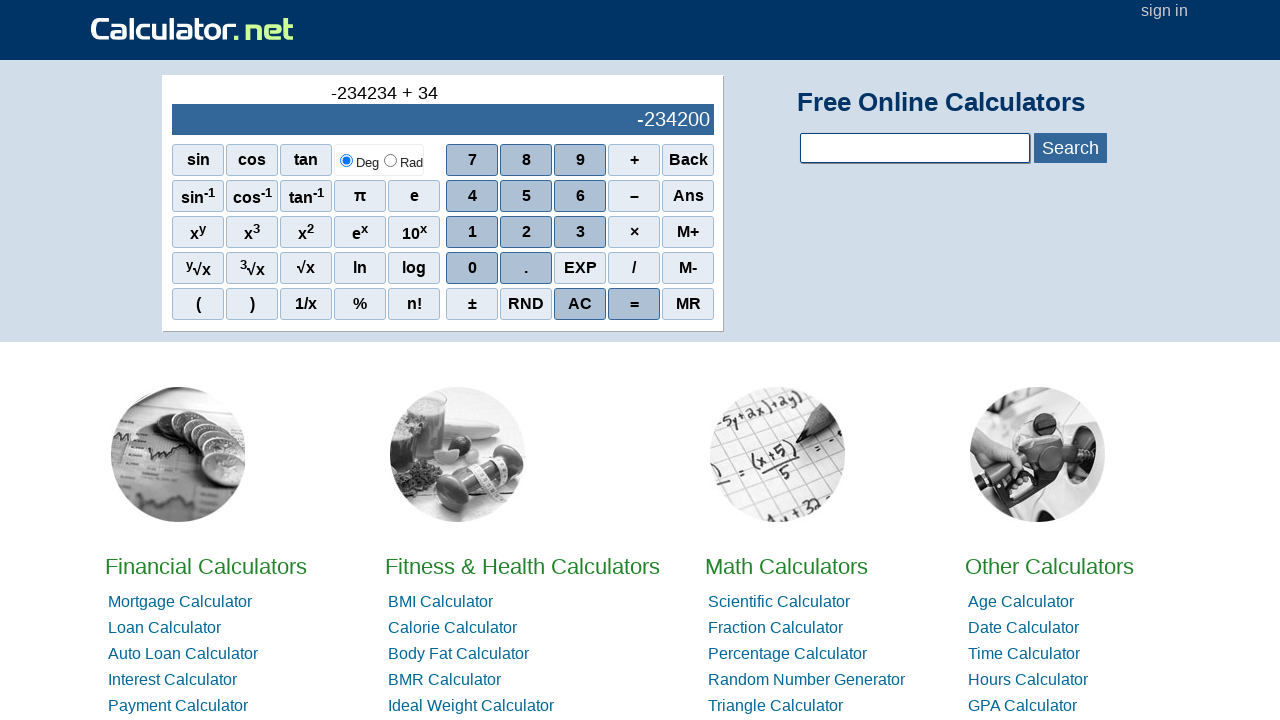

Clicked digit 5 at (526, 196) on xpath=//span[@onclick='r(5)']
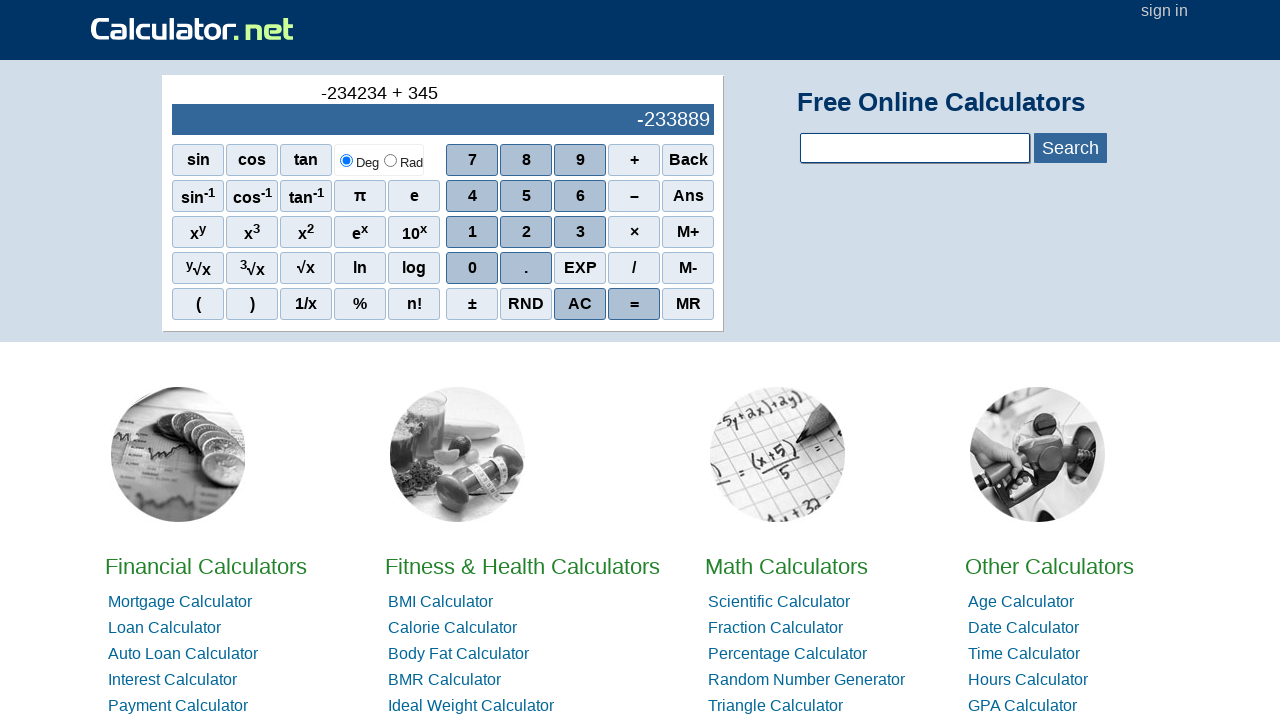

Clicked digit 3 at (580, 232) on xpath=//span[@onclick='r(3)']
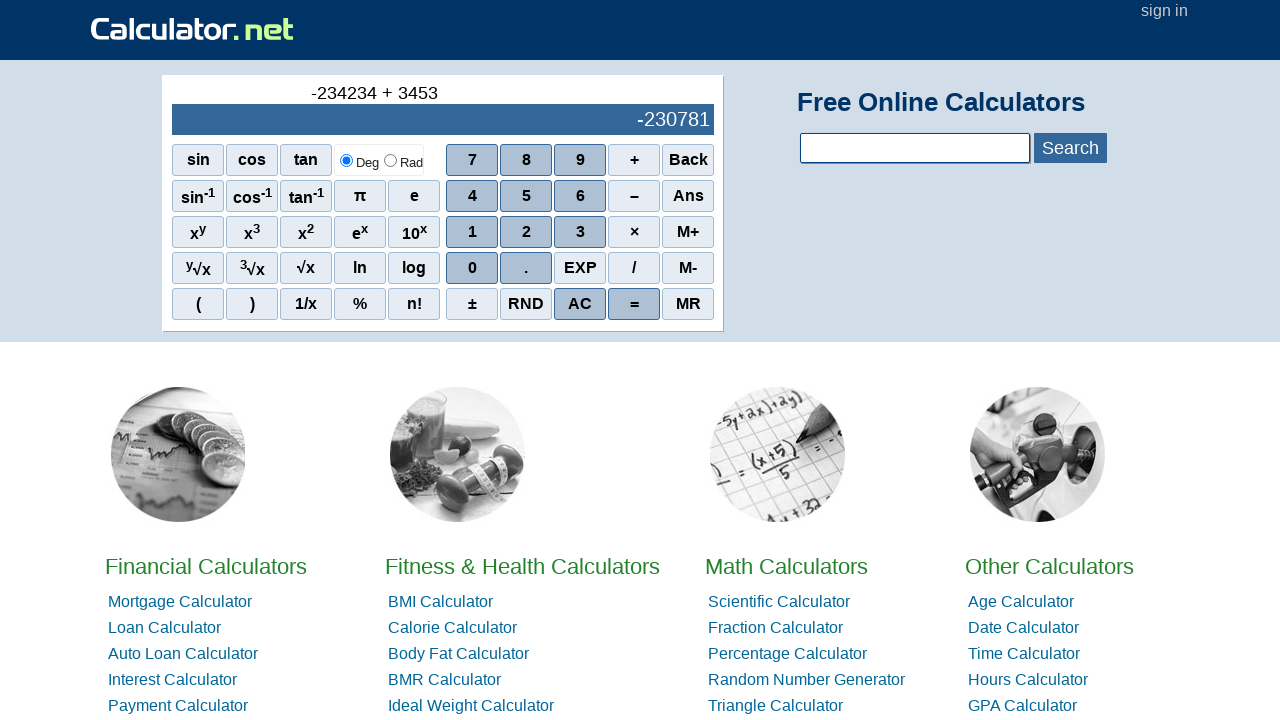

Clicked digit 4 at (472, 196) on xpath=//span[@onclick='r(4)']
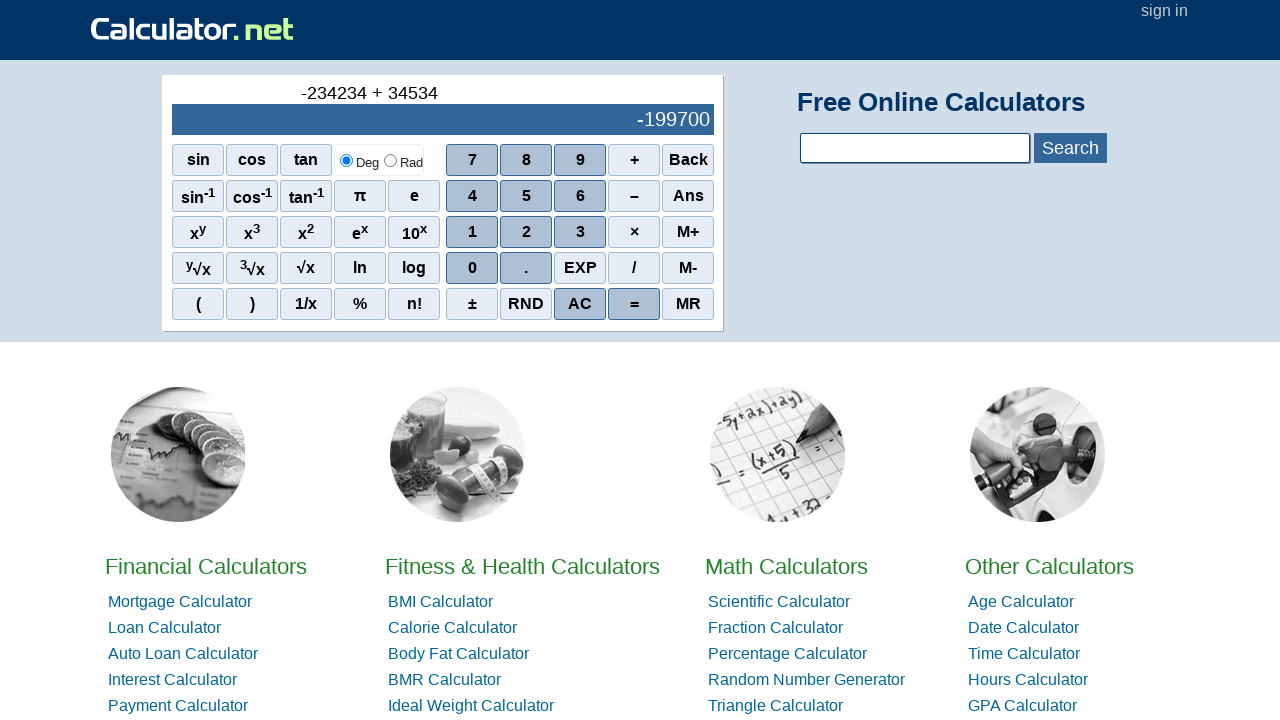

Entered second number 345345 at (526, 196) on xpath=//span[@onclick='r(5)']
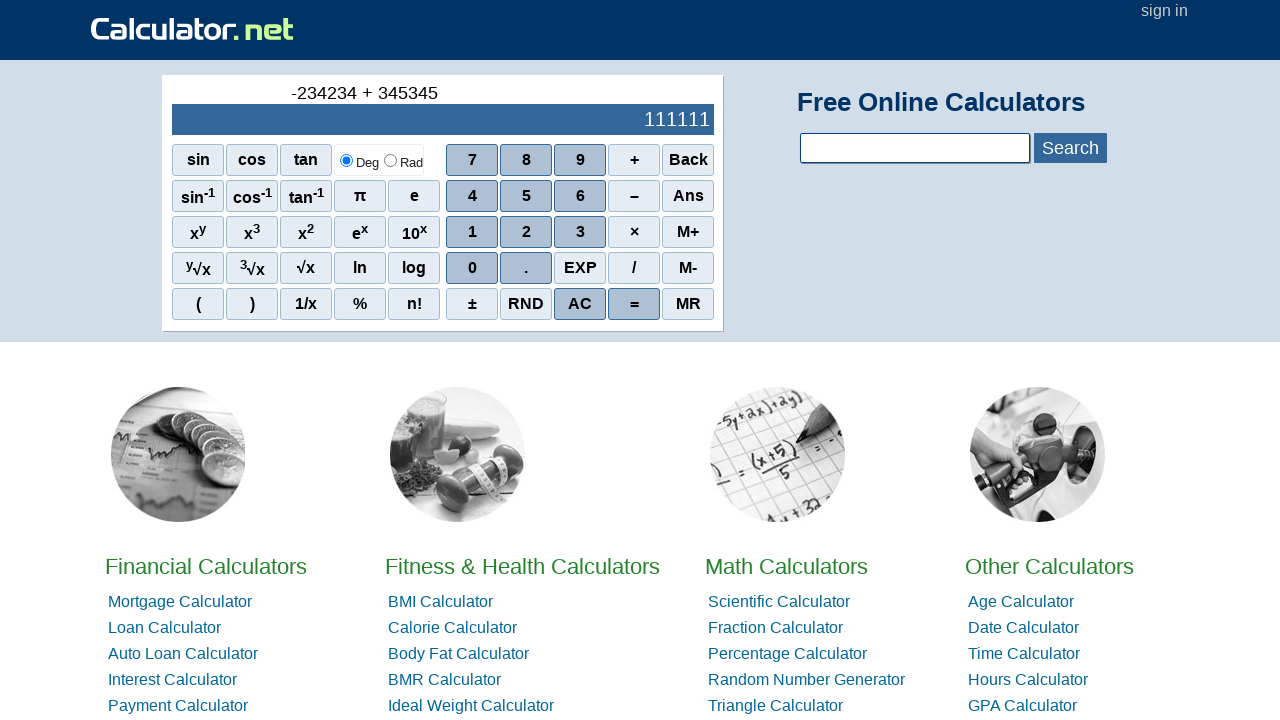

Waited for result display to be ready
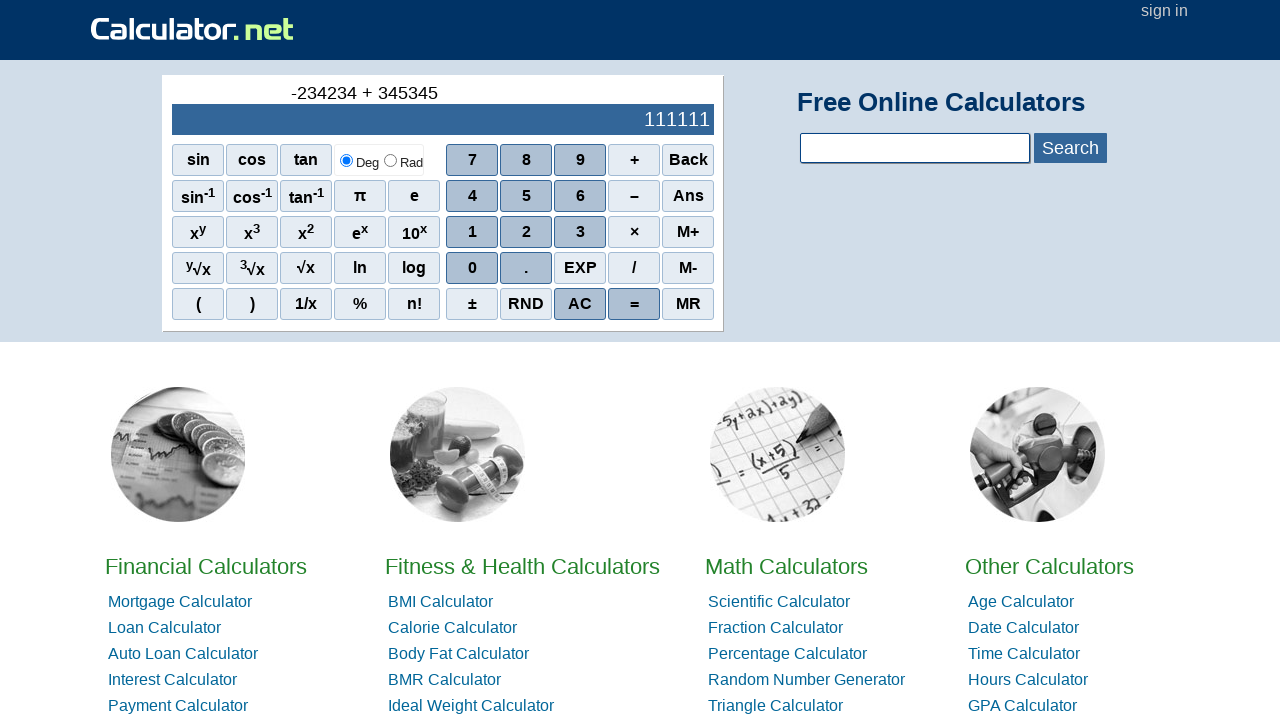

Clicked AC button to clear calculator at (580, 304) on xpath=//span[text()='AC']
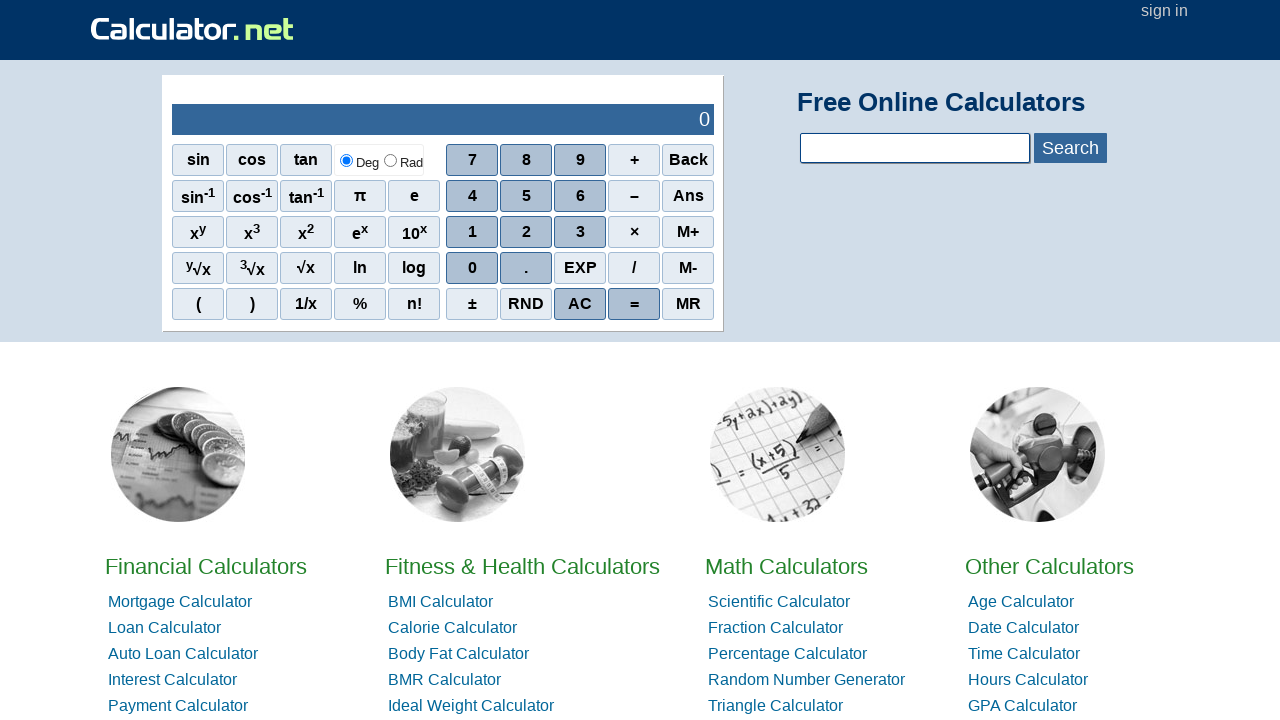

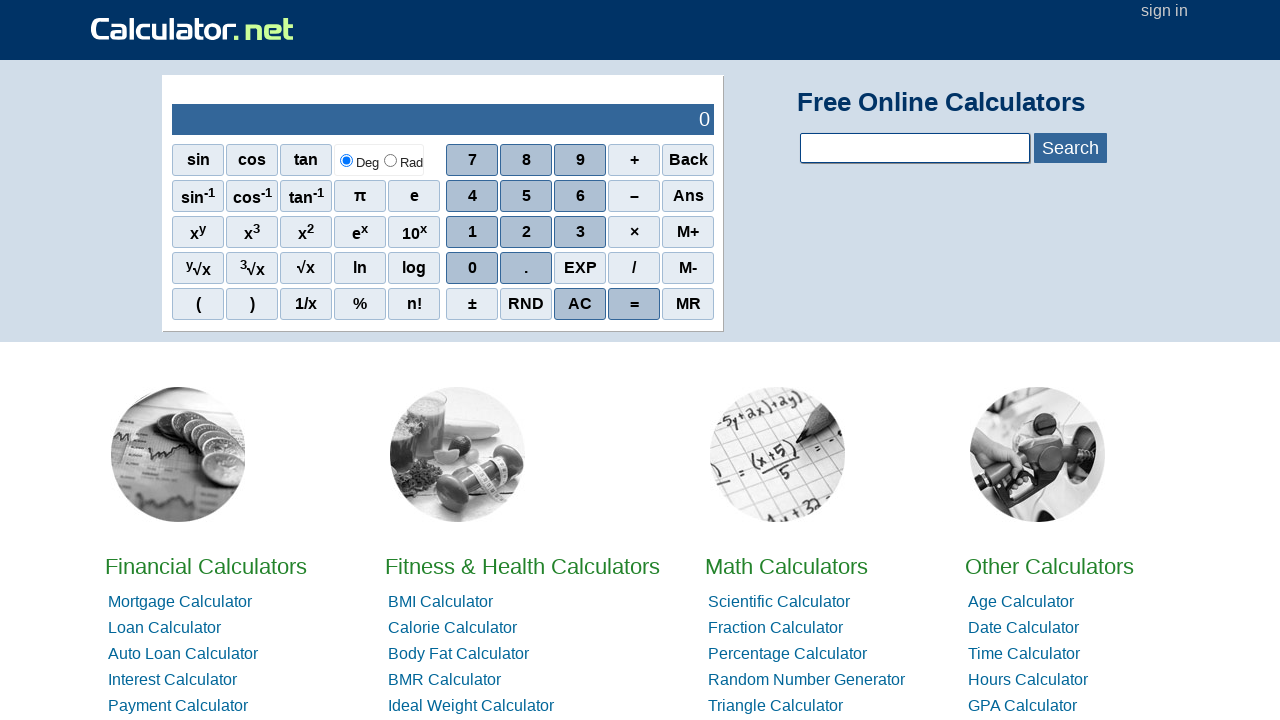